Tests various menu interactions on LeafGround dashboard including clicking dropdown menus, tab menus, slider menus, button menus, and context menu (right-click) functionality.

Starting URL: https://www.leafground.com/dashboard.xhtml

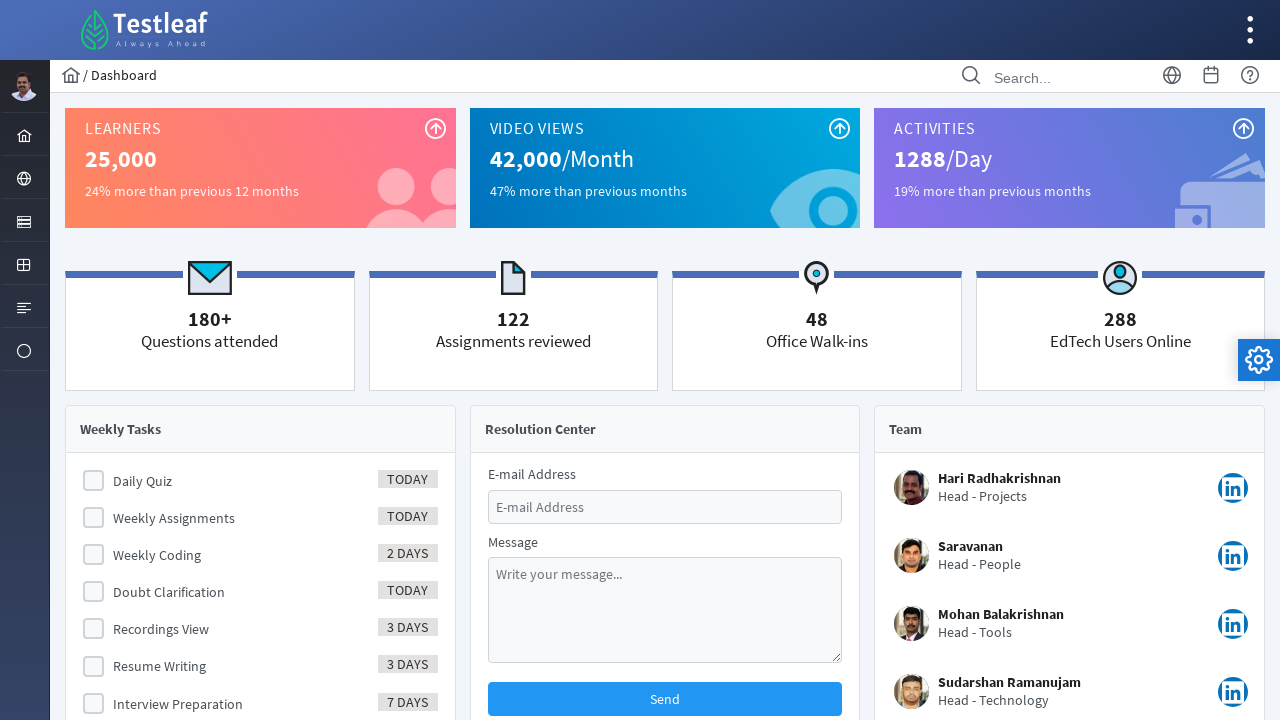

Clicked browser menu to open Alert page section at (24, 306) on xpath=//ul[@id='menuform:j_idt37']//following::li[@id='menuform:j_idt42']
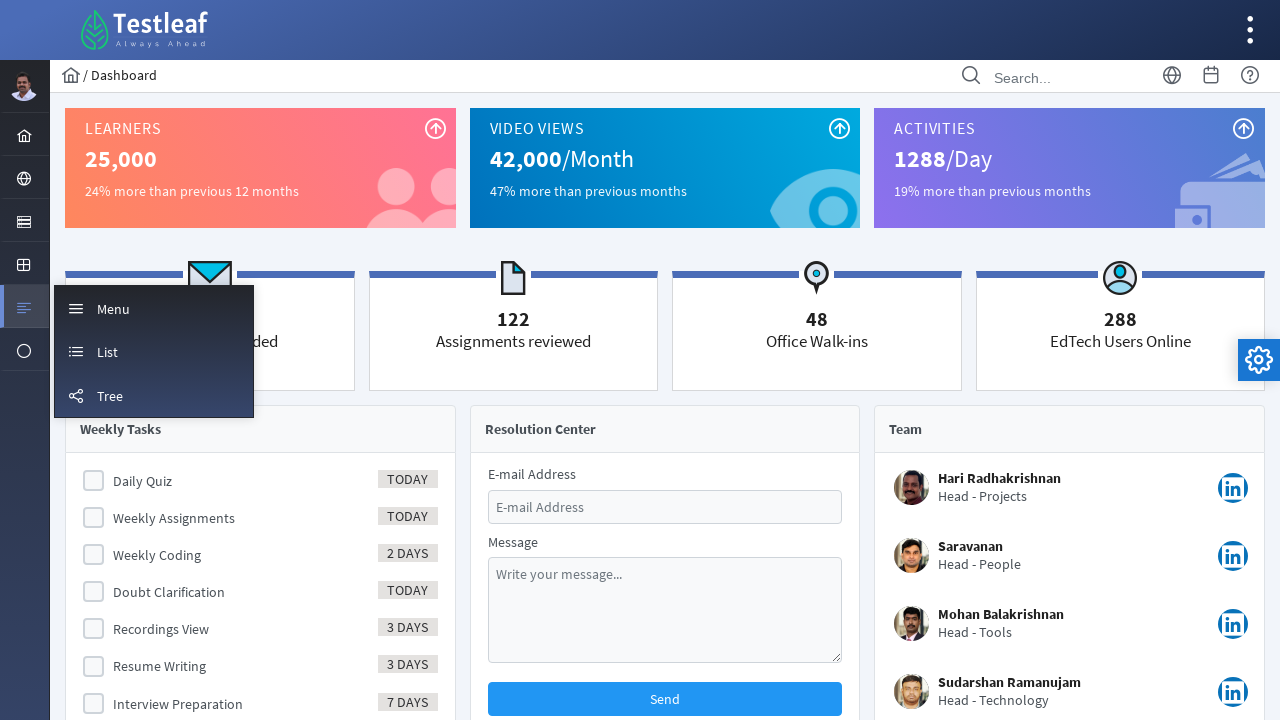

Clicked Menu option at (114, 309) on xpath=//span[text()='Menu']
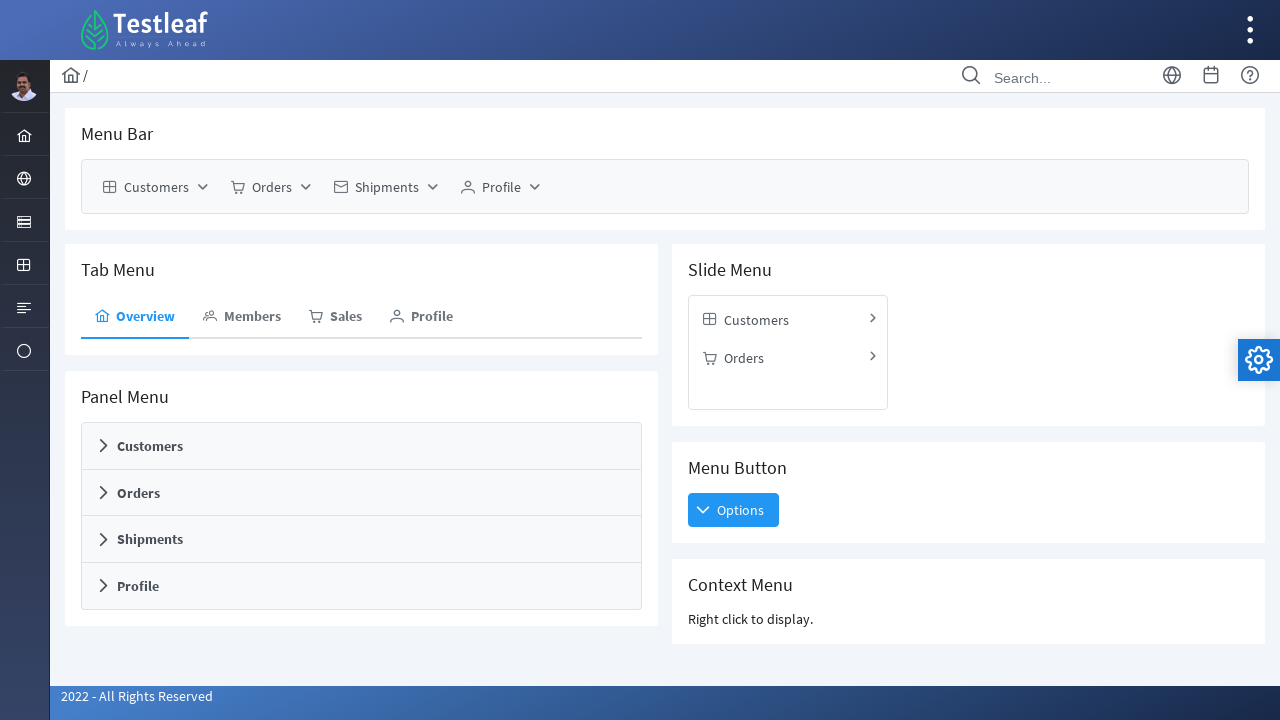

Clicked Customers dropdown menu at (156, 187) on xpath=//a[@role='menuitem']//following::span[contains(text(),'Customers')]
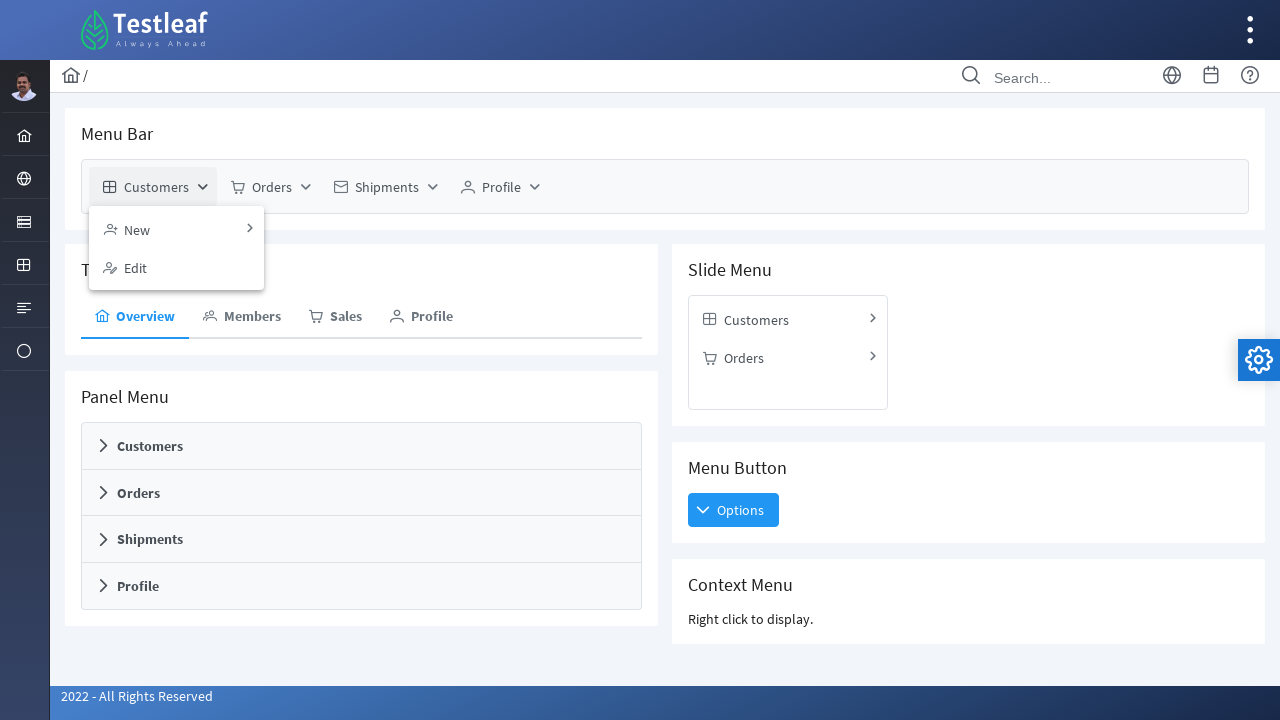

Clicked New submenu option at (137, 229) on xpath=(//*[@role='menuitem']//following::span[contains(text(),'New')])[1]
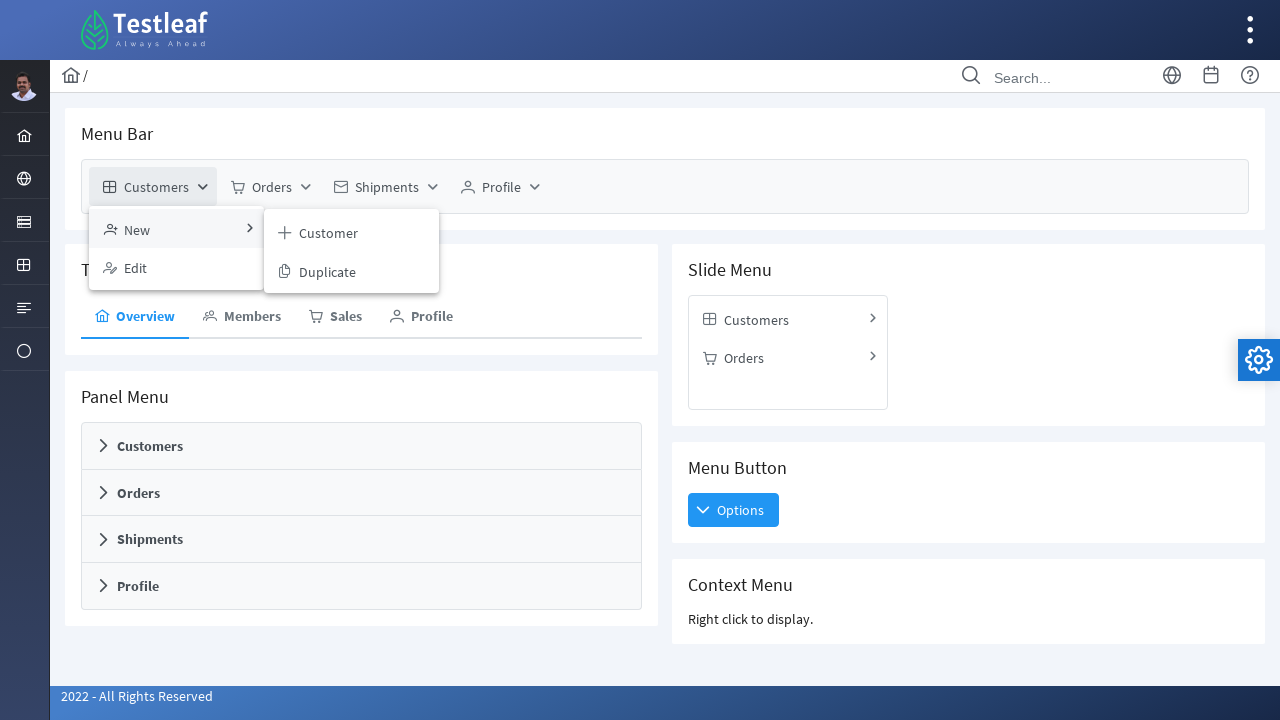

Clicked Customer option to create new customer at (328, 233) on xpath=(//*[@role='menuitem']//following::span[contains(text(),'Customer')])[2]
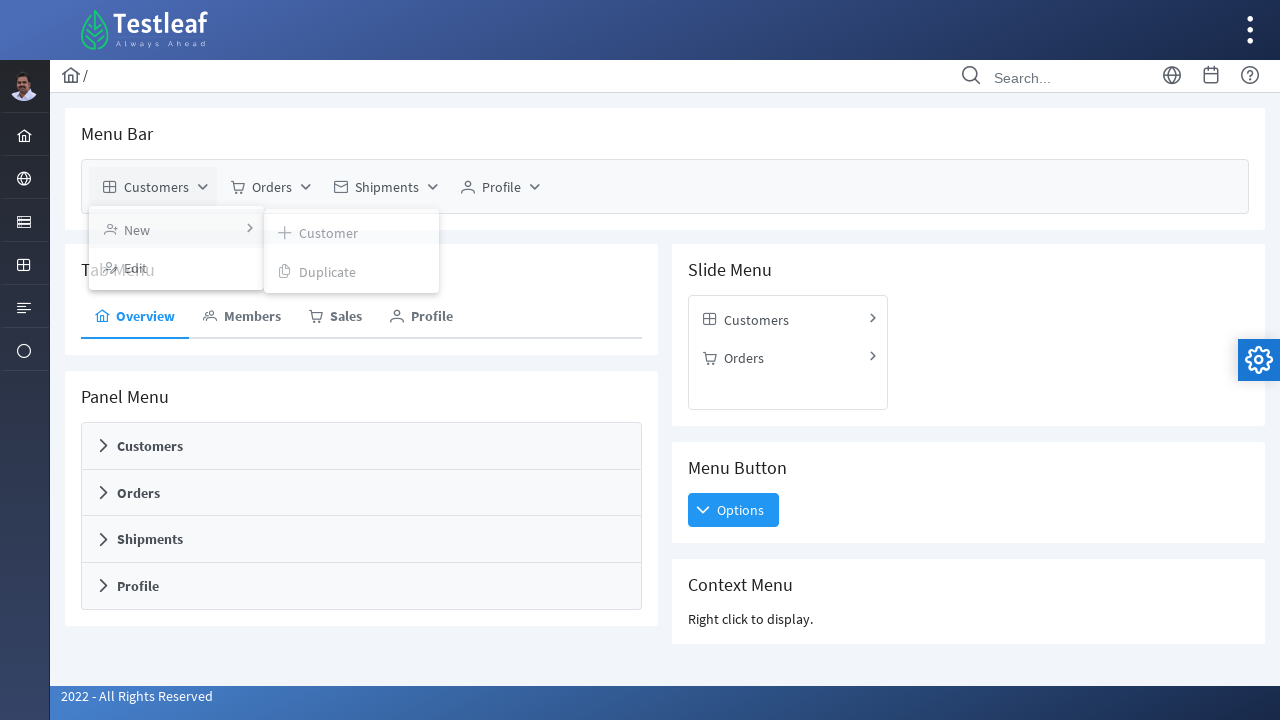

Clicked Sales tab menu at (346, 316) on xpath=//ul[@role='tablist']//span[contains(text(),'Sales')]
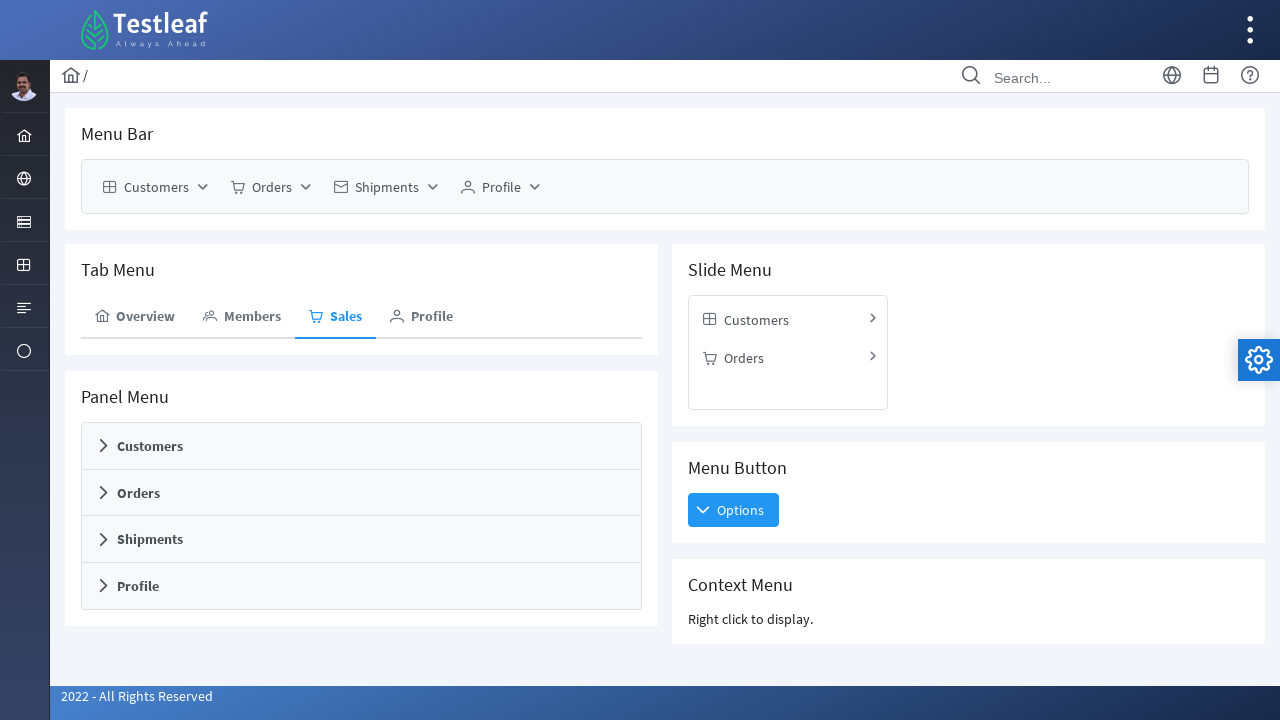

Clicked Orders in slider menu at (744, 358) on xpath=(//span[contains(text(),'Orders')])[2]
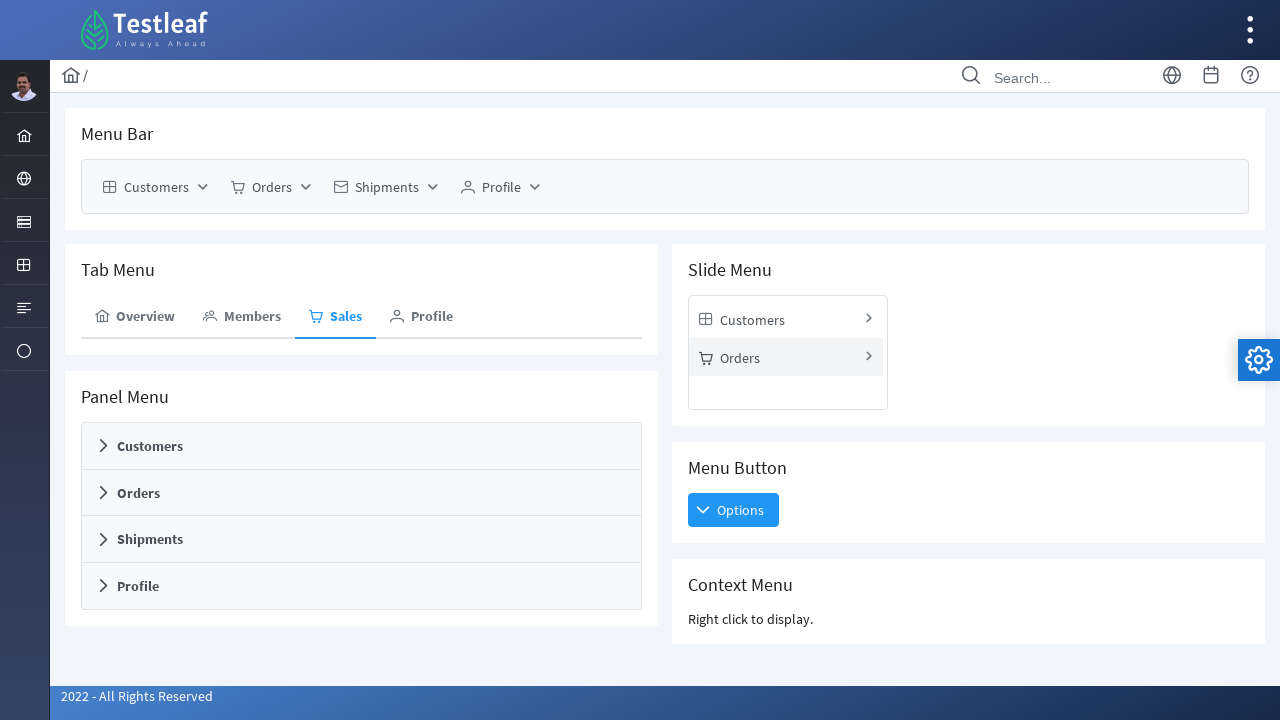

Clicked Order-View option from slider menu at (788, 318) on xpath=(//*[@class='ui-slidemenu-wrapper']//a[@role='menuitem'])[7]
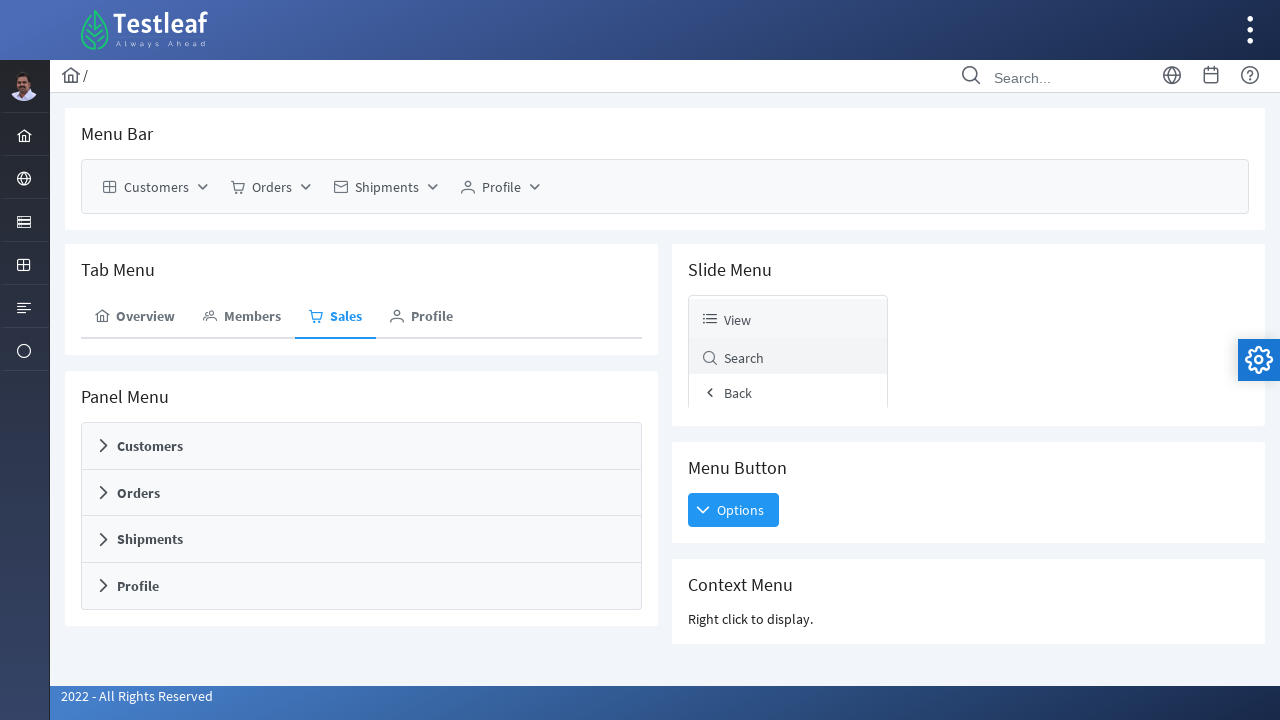

Scrolled down the page by 200 pixels
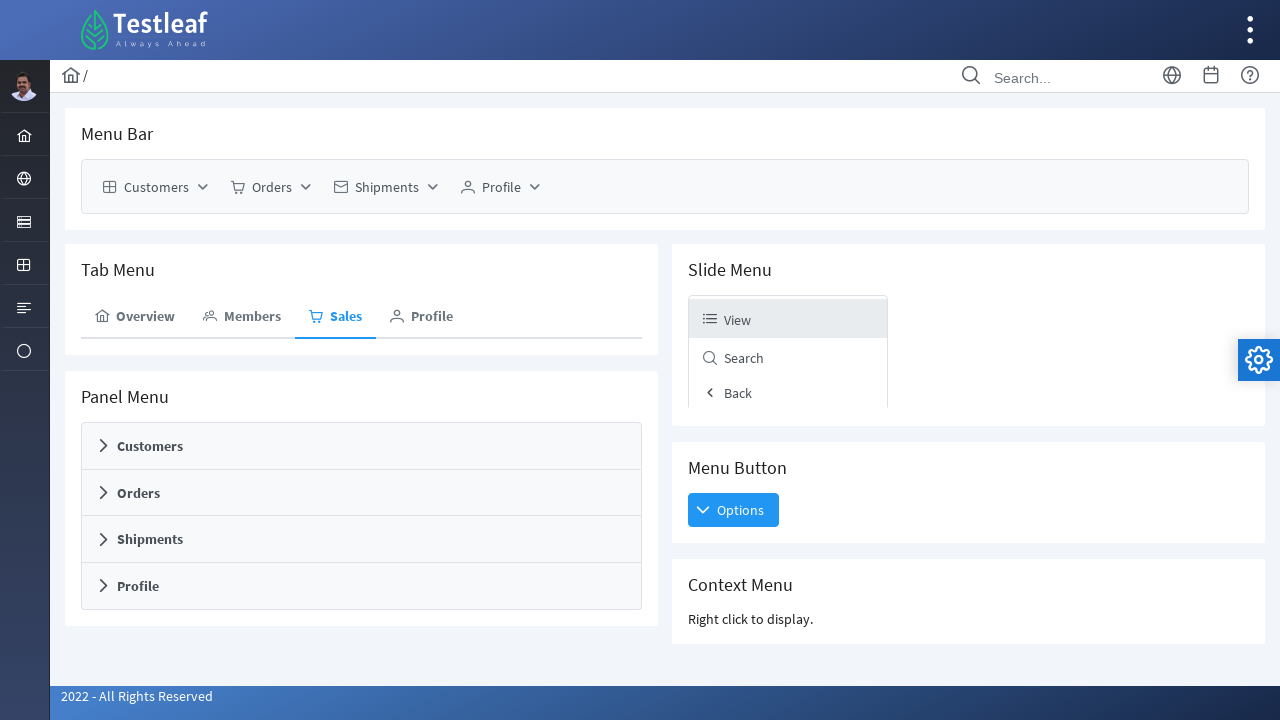

Clicked Shipments menu at (150, 540) on xpath=//a[contains(text(),'Shipments')]
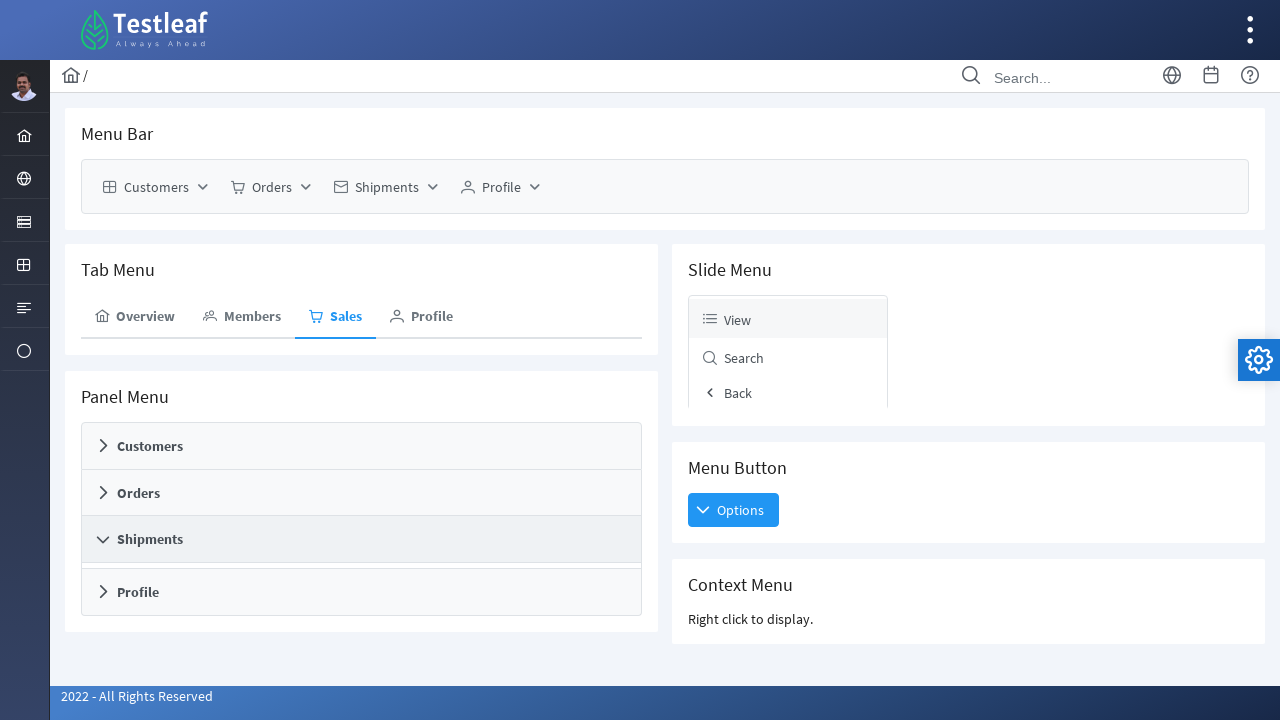

Clicked Tracker option from Shipments menu at (362, 478) on xpath=(//span[contains(text(),'Tracker')])[2]//parent::a[@role='menuitem']
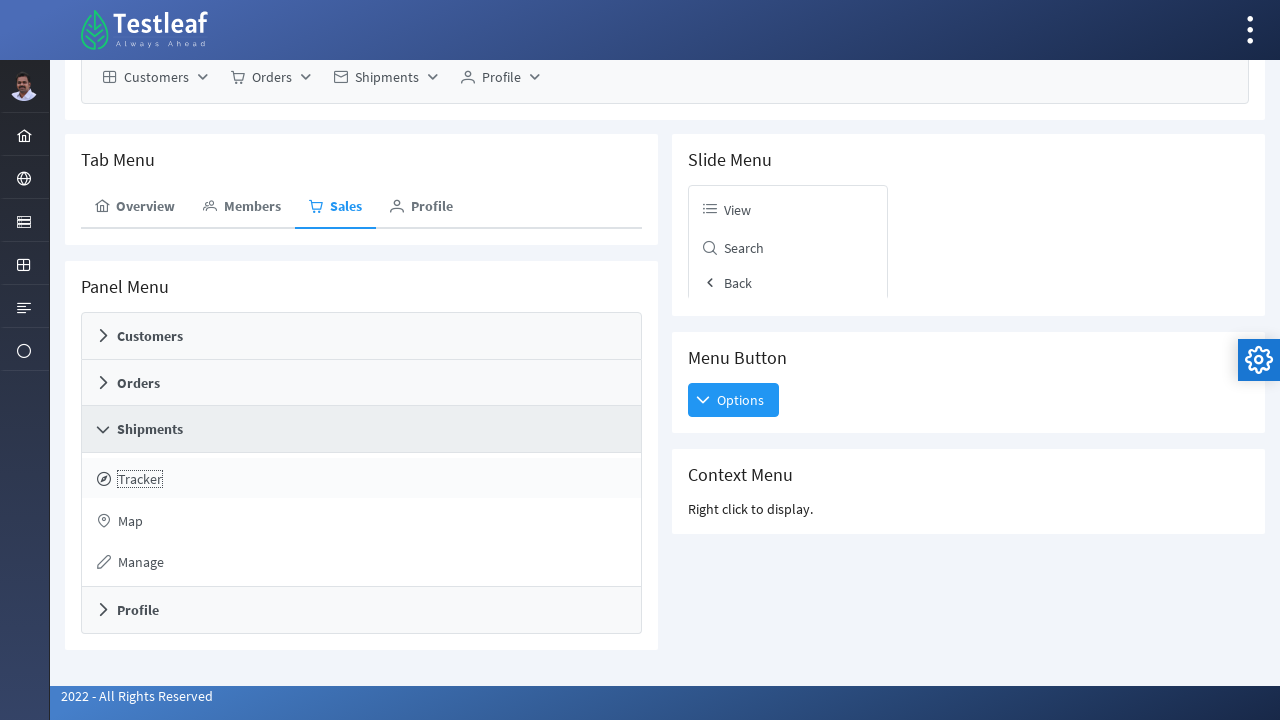

Clicked option button menu at (734, 400) on #j_idt87\:j_idt144_button
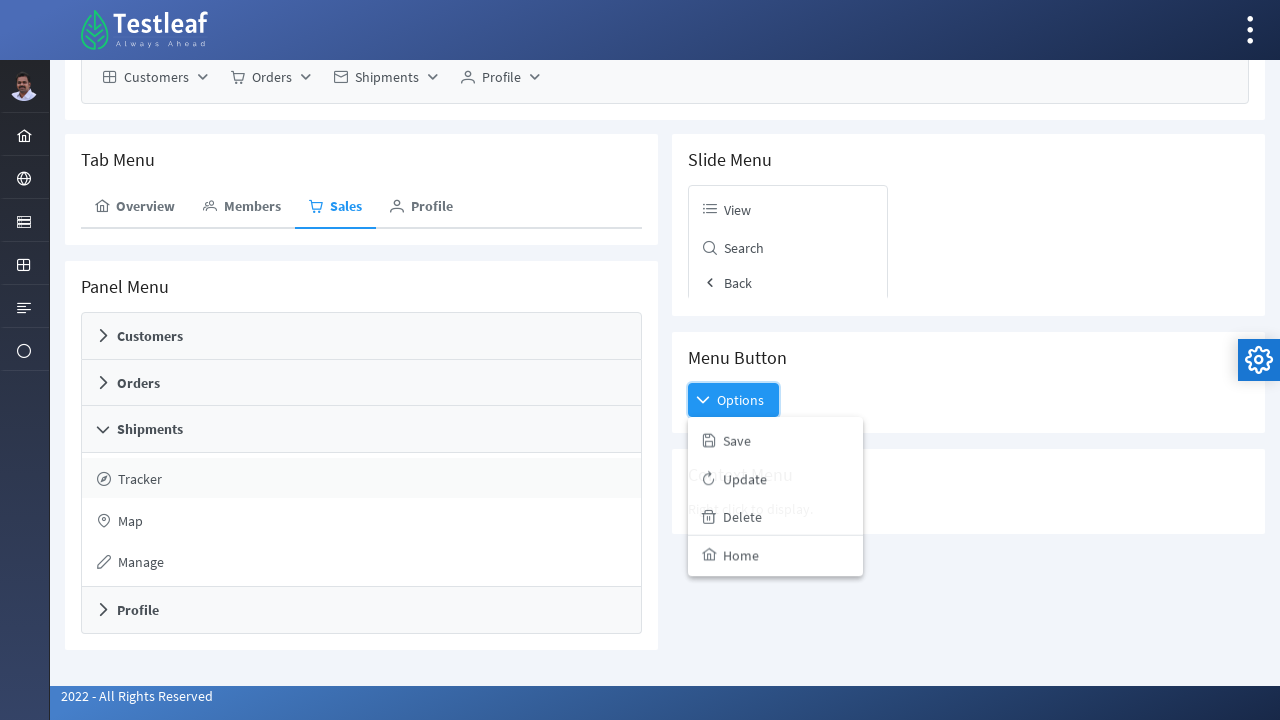

Clicked Update option from button menu at (776, 478) on xpath=//*[@id='j_idt87:j_idt144_menu']//following::a[1]
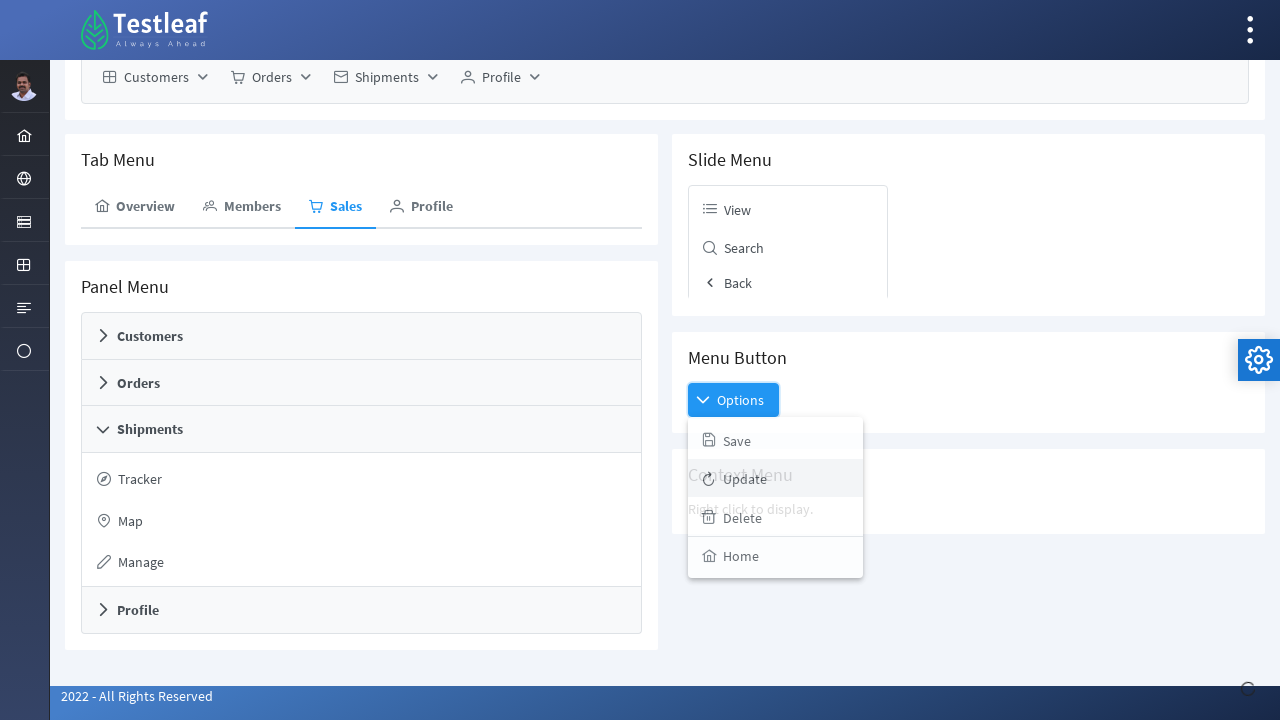

Right-clicked on Context Menu text to open context menu at (968, 475) on xpath=//h5[contains(text(),'Context Menu')]
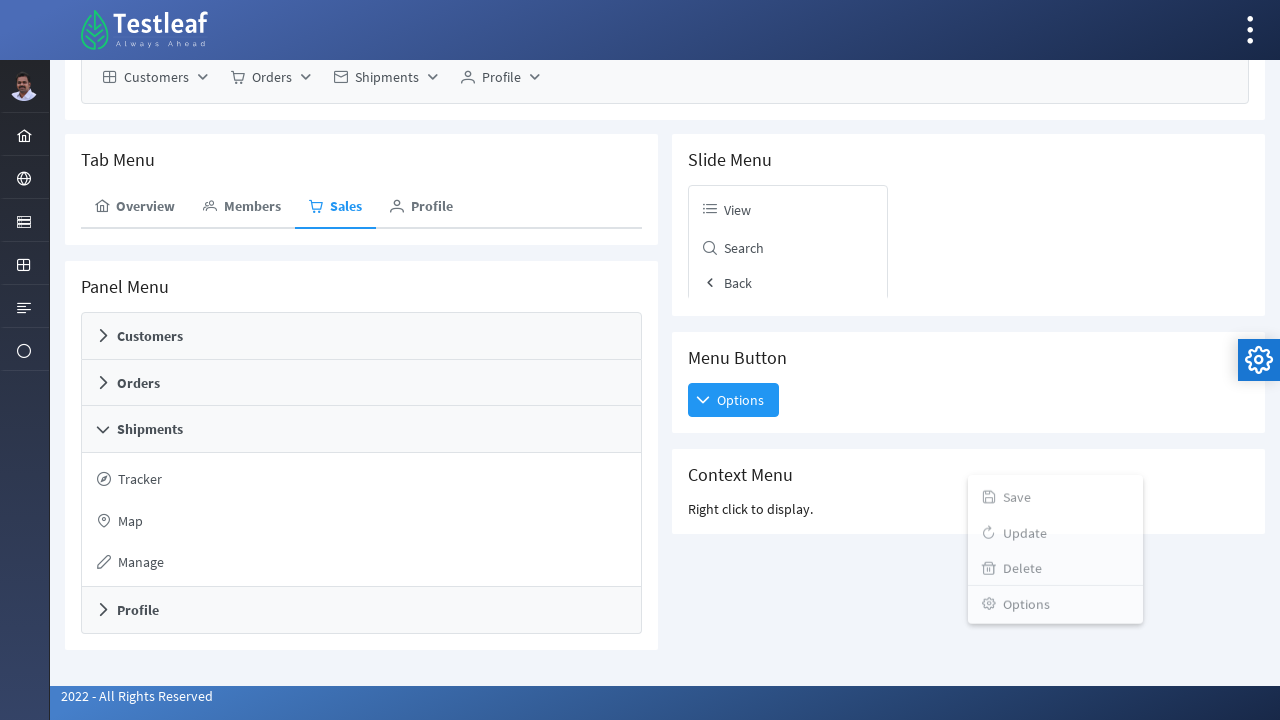

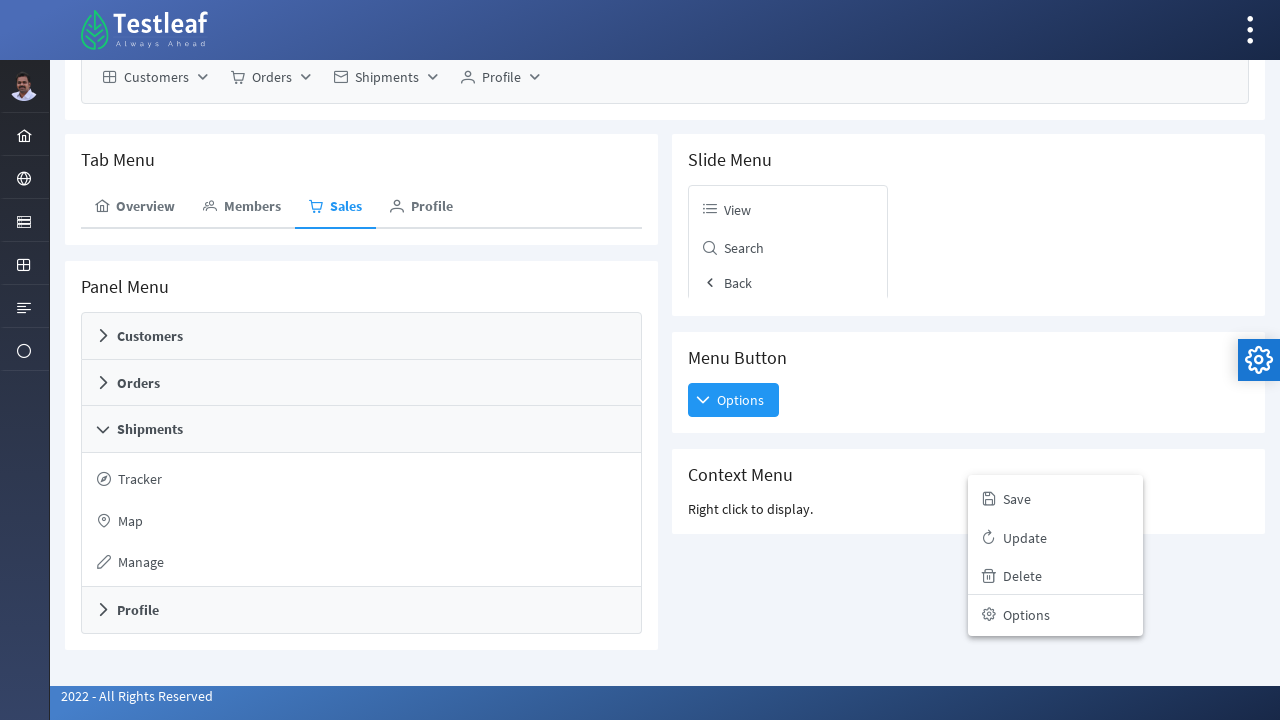